Navigates to CRM Pro website and waits for page title verification

Starting URL: https://classic.crmpro.com/

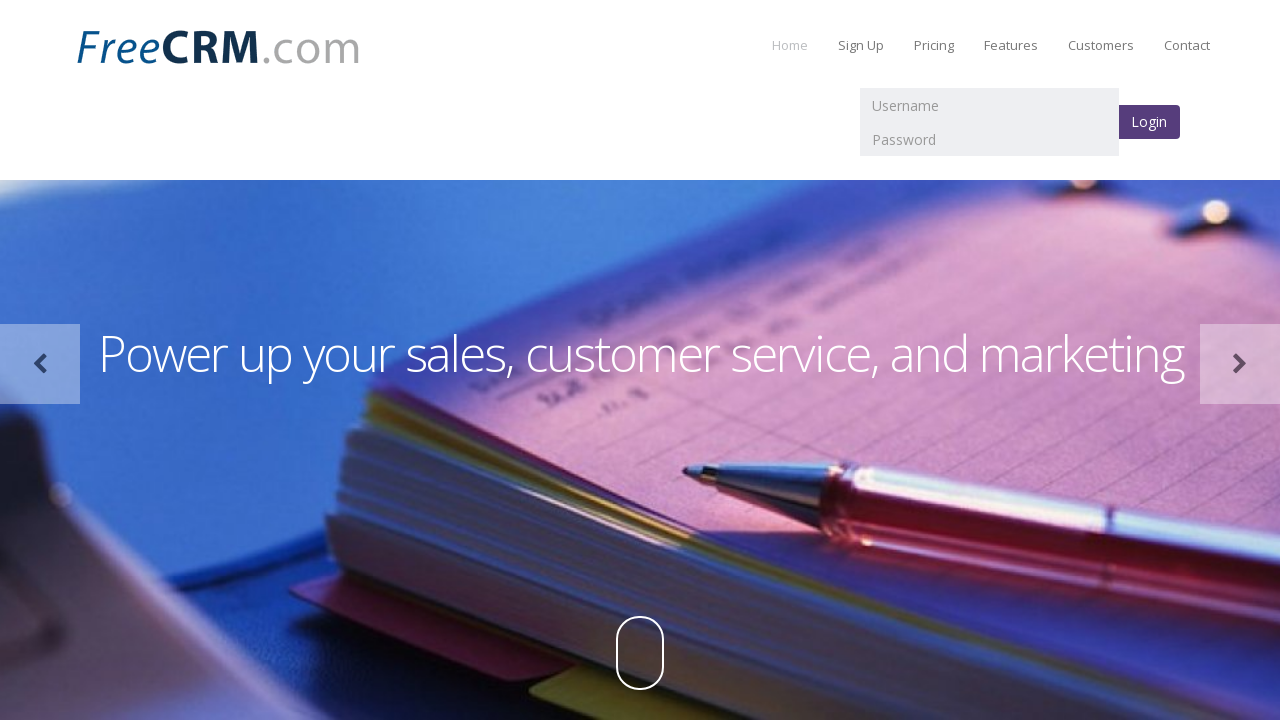

Waited for page to fully load (networkidle state)
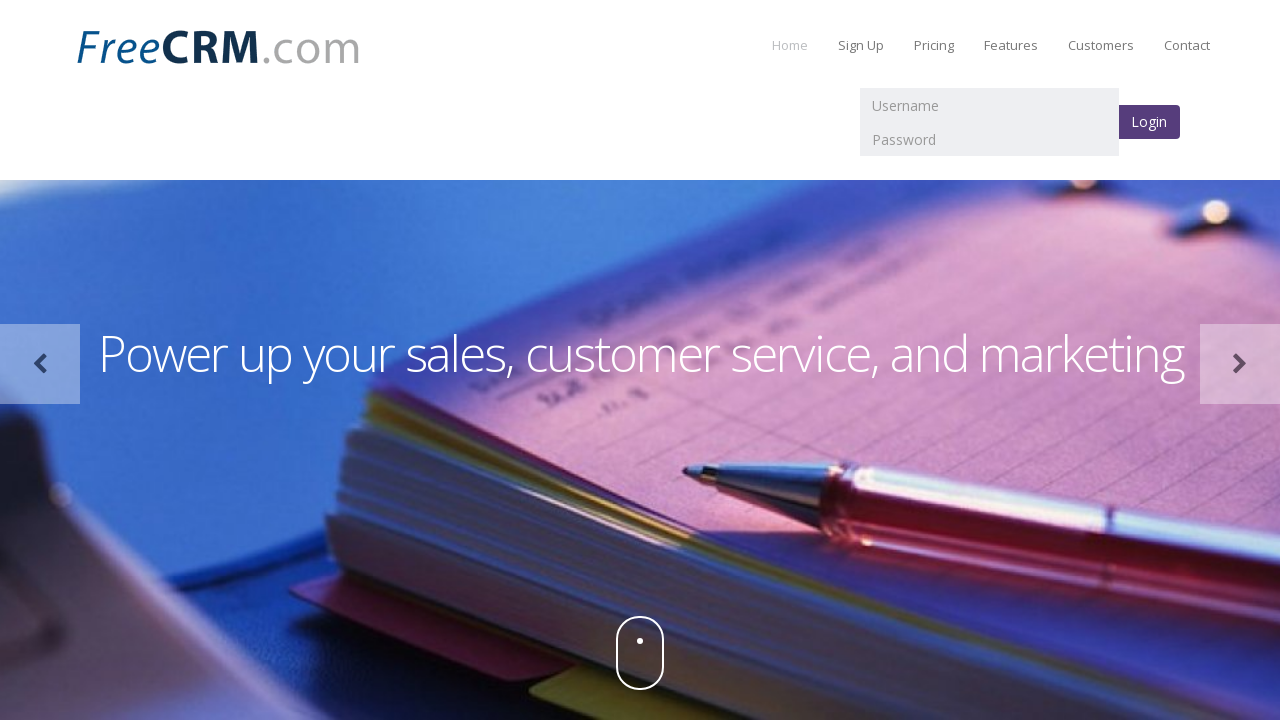

Retrieved page title
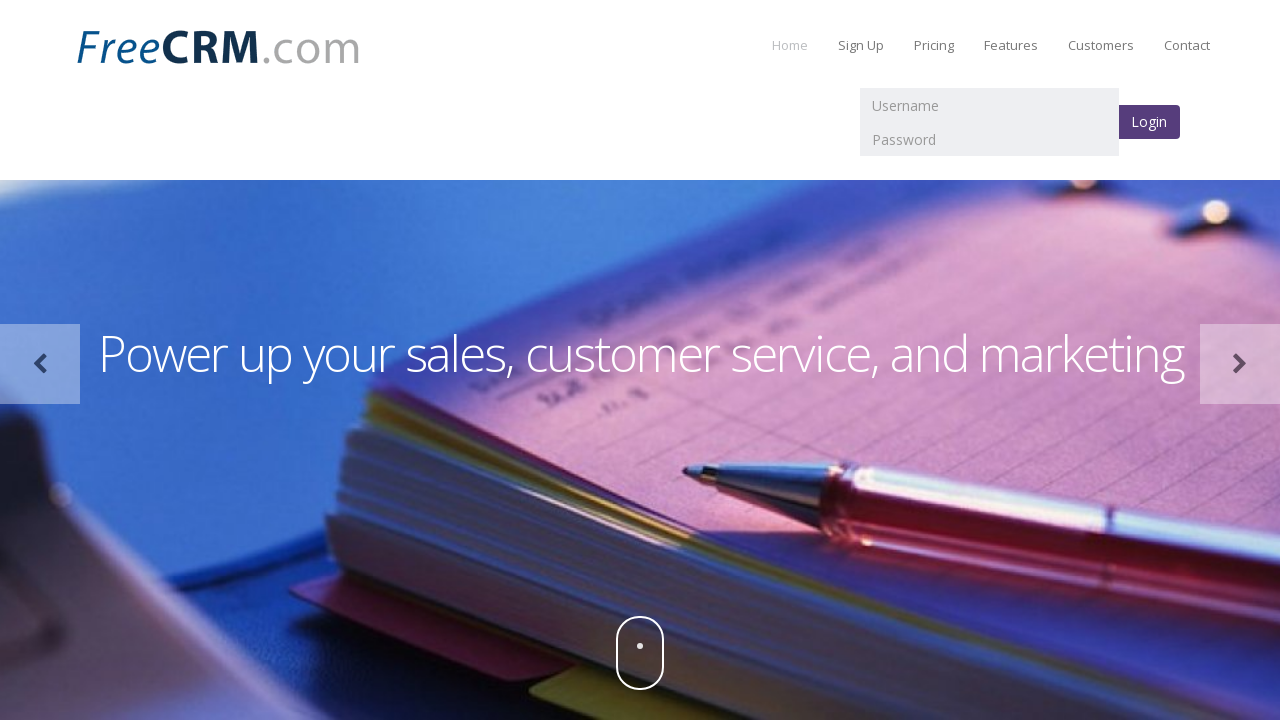

Title verification failed - Expected: 'Naveen', Actual: 'Free CRM software for customer relationship management, sales, and support.'
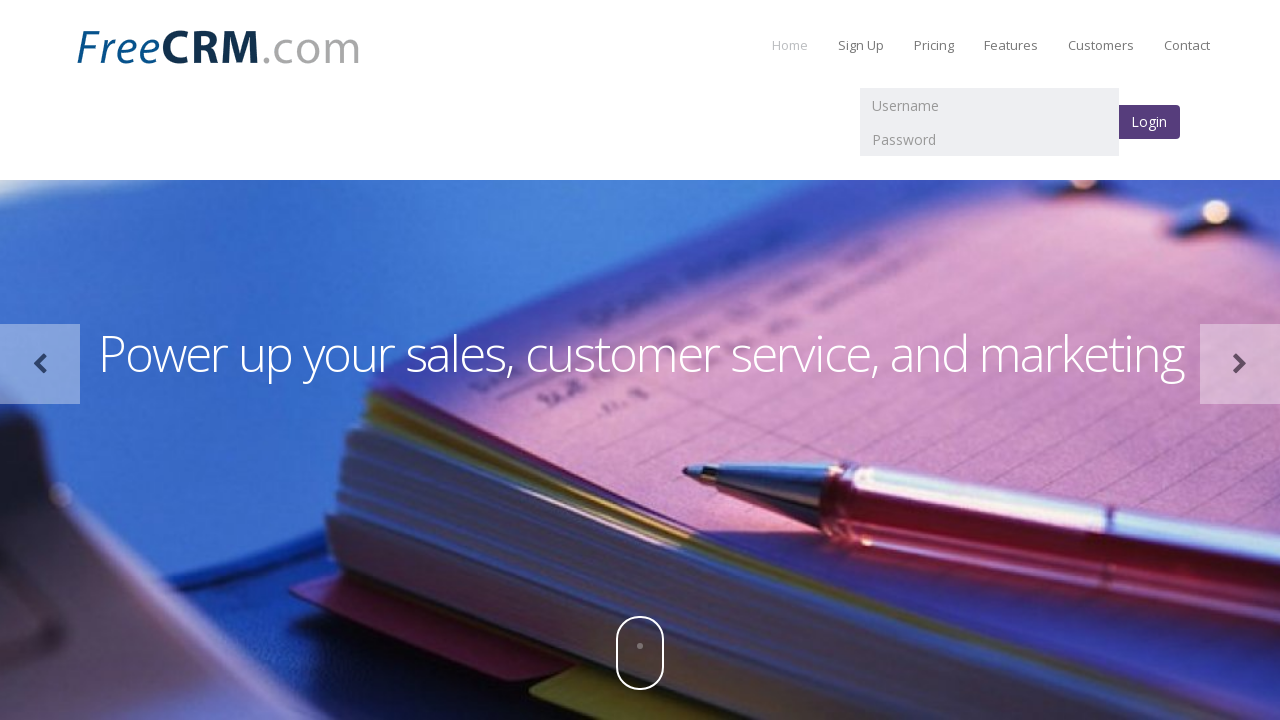

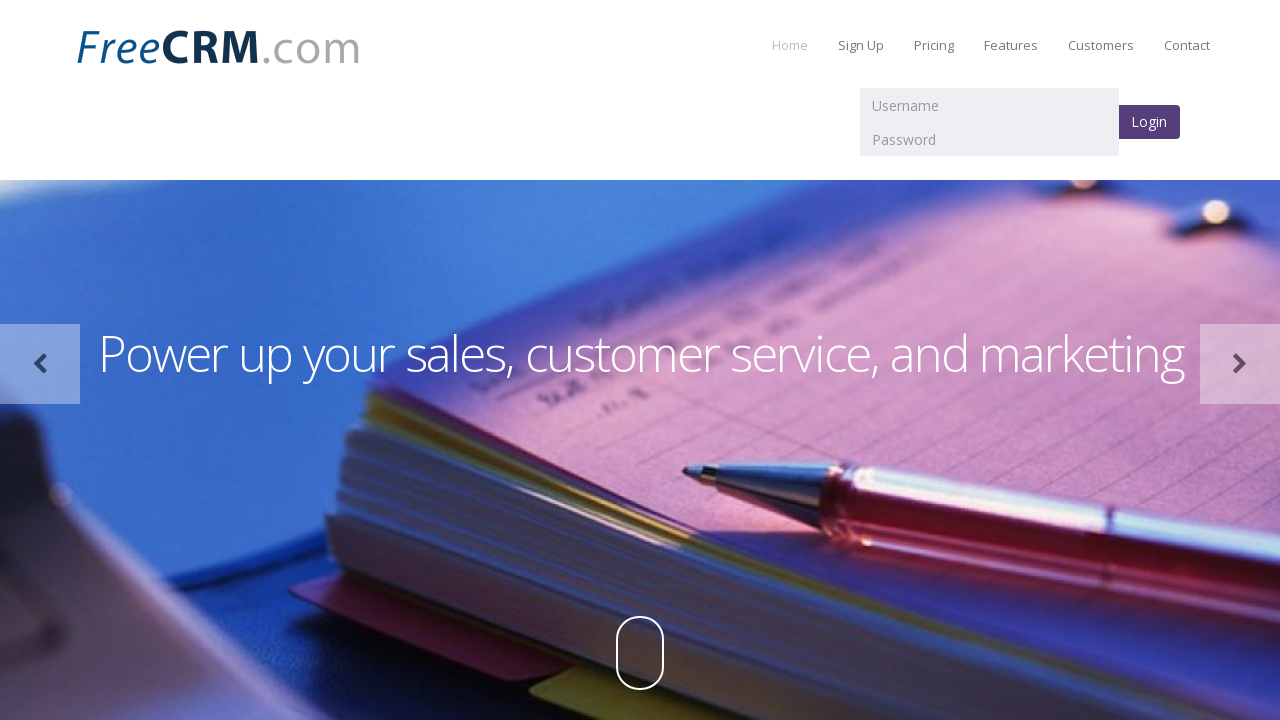